Navigates to the notification message page and verifies that a notification is displayed

Starting URL: https://the-internet.herokuapp.com

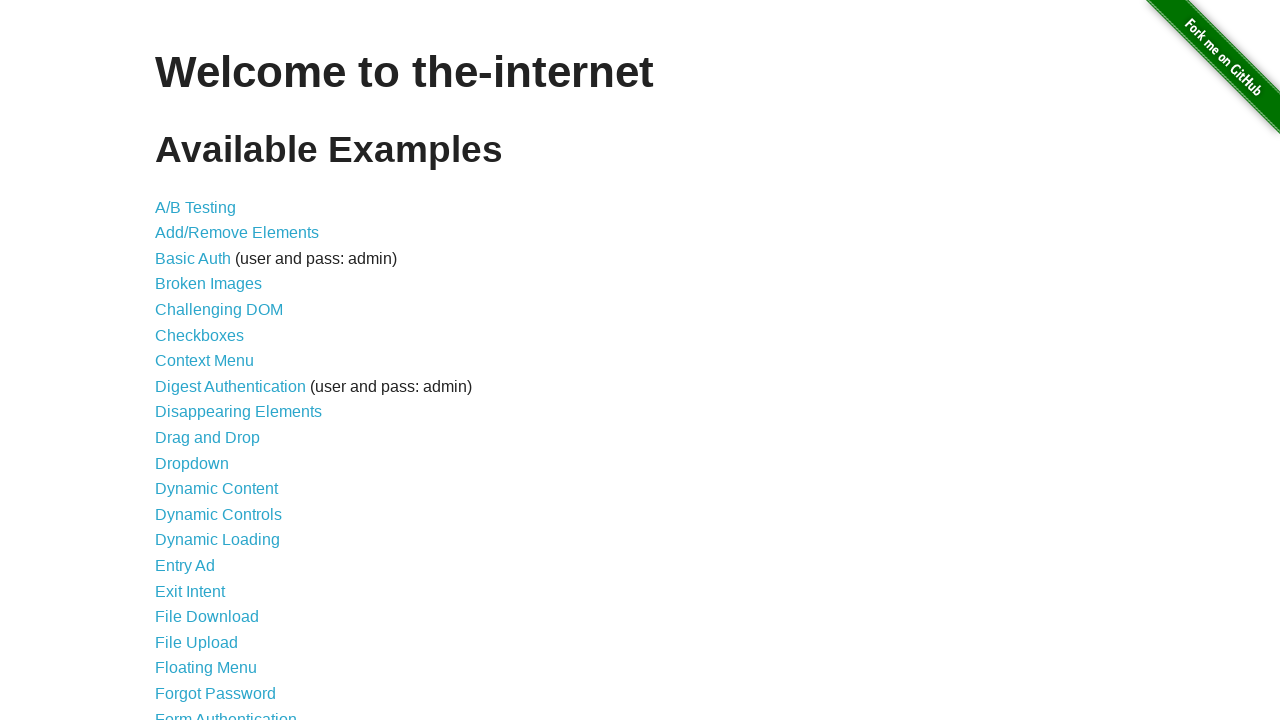

Clicked on notification message link at (234, 420) on a[href="/notification_message"]
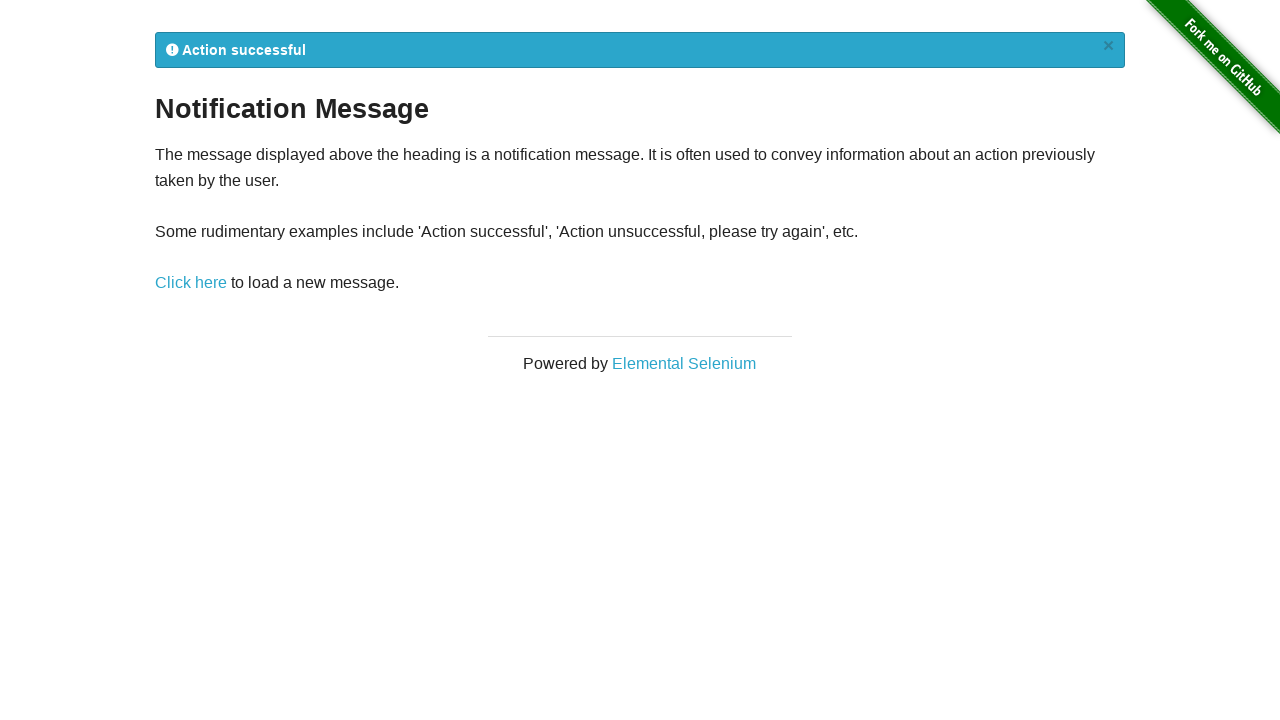

Notification message appeared on the page
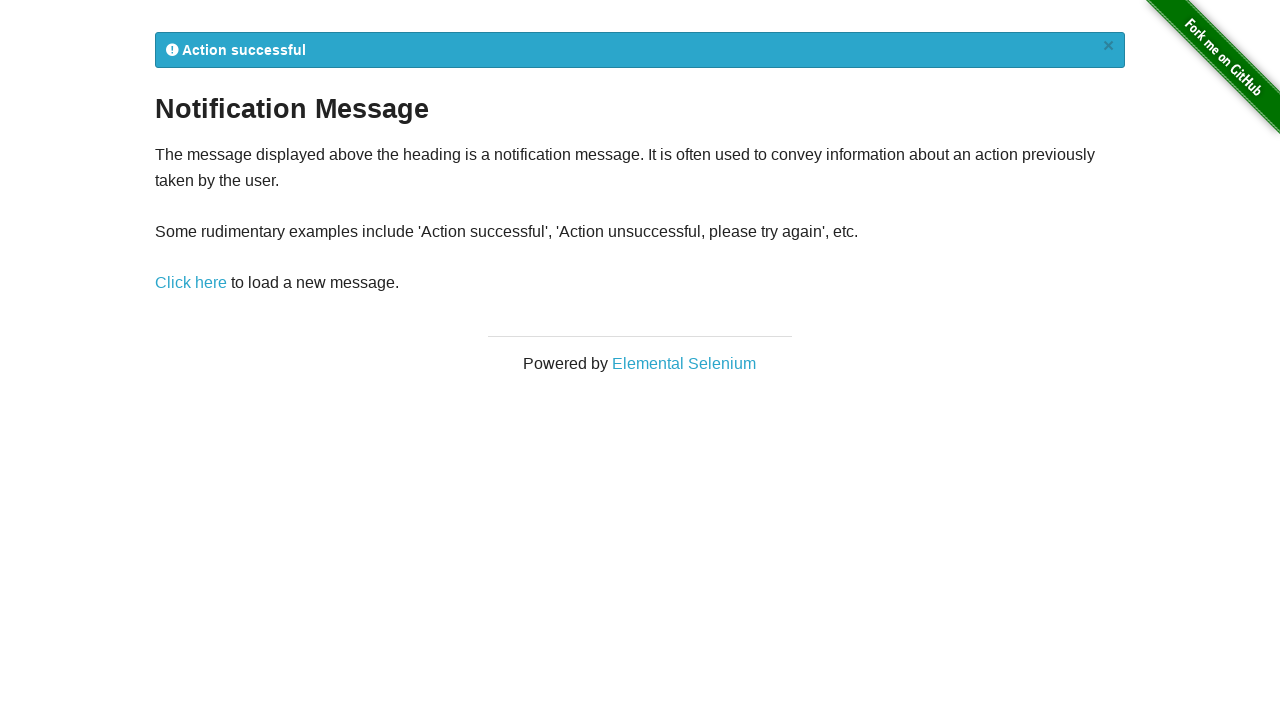

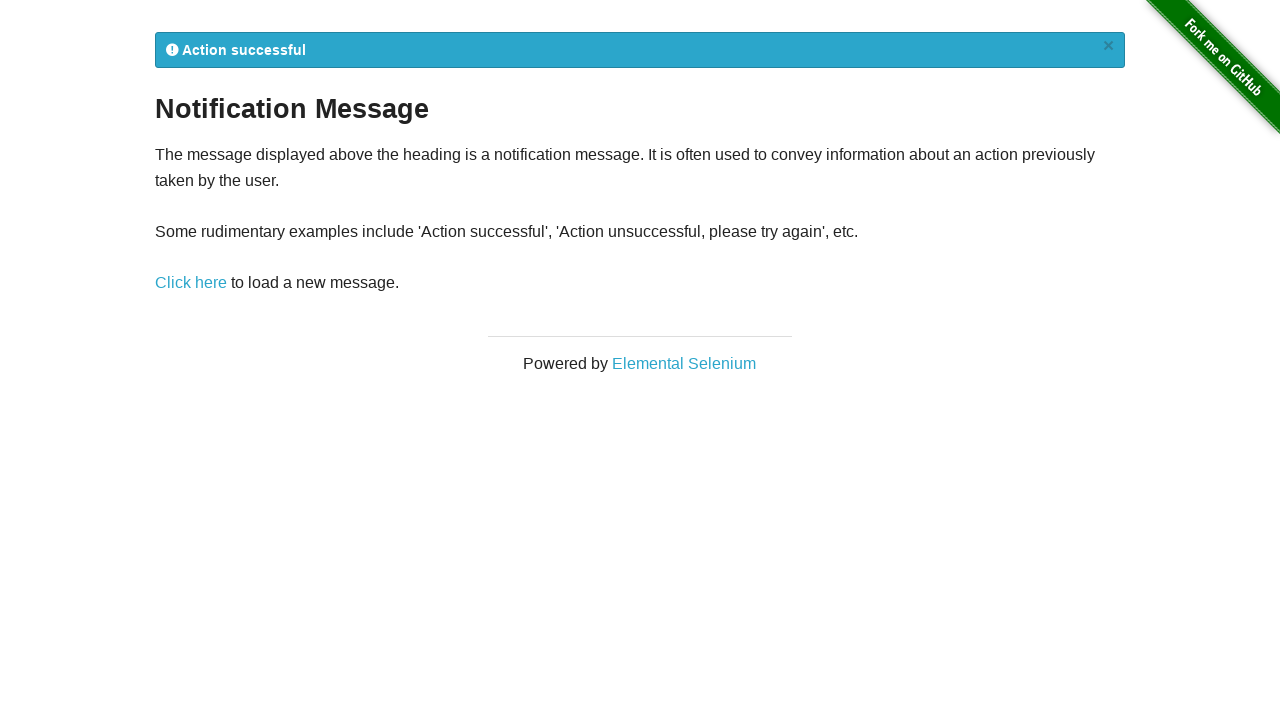